Tests dynamic controls functionality by clicking a toggle button to hide a checkbox, waiting for it to disappear, then clicking the toggle again to make it reappear, and finally clicking the checkbox.

Starting URL: https://v1.training-support.net/selenium/dynamic-controls

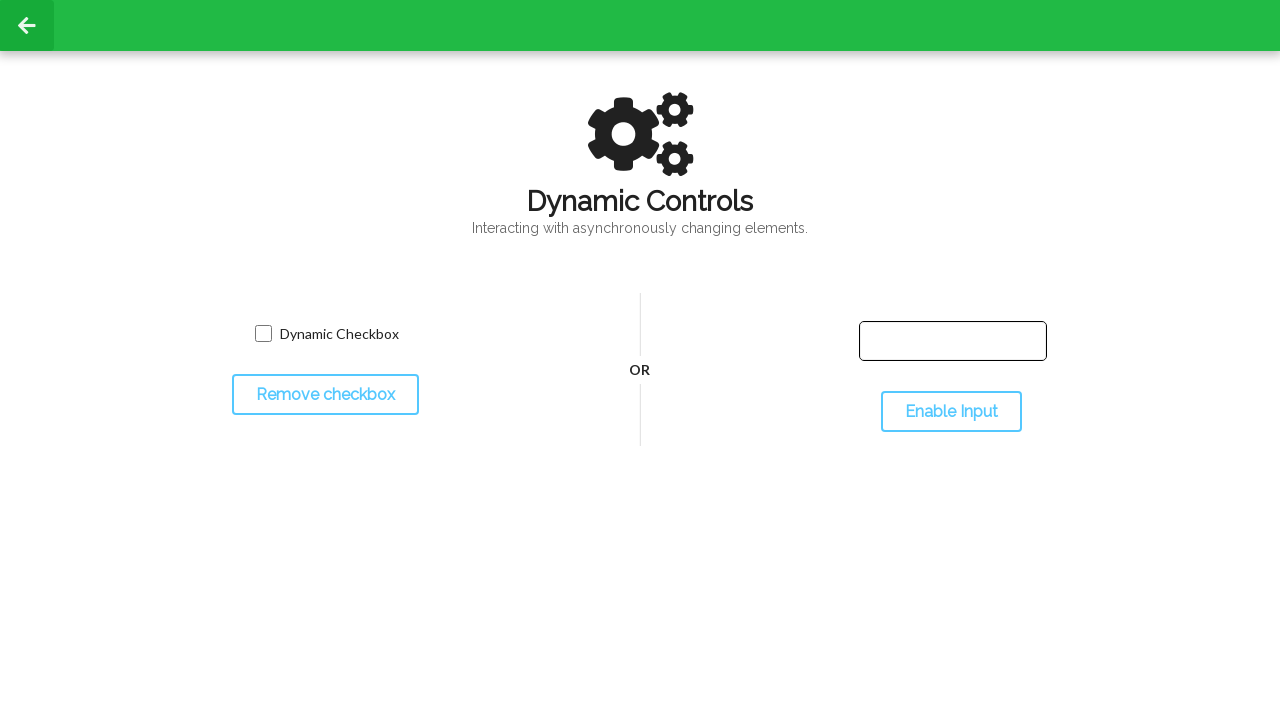

Clicked toggle button to hide the checkbox at (325, 395) on #toggleCheckbox
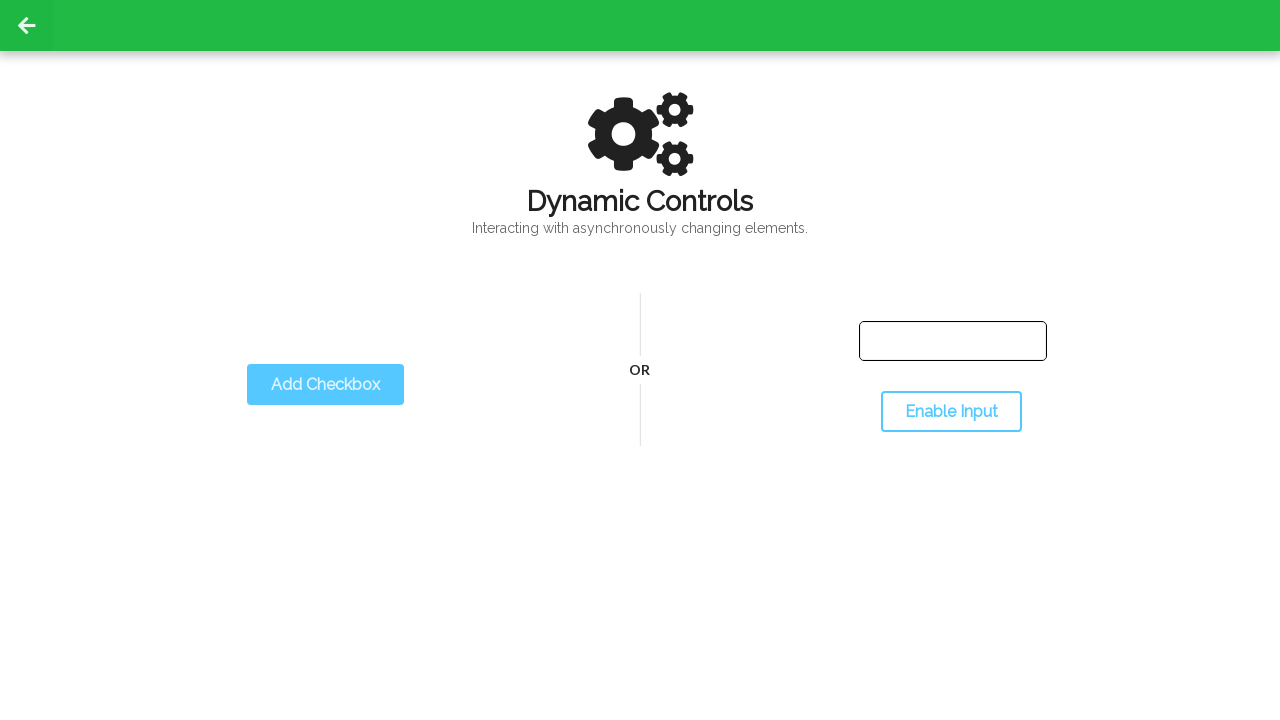

Checkbox disappeared as expected
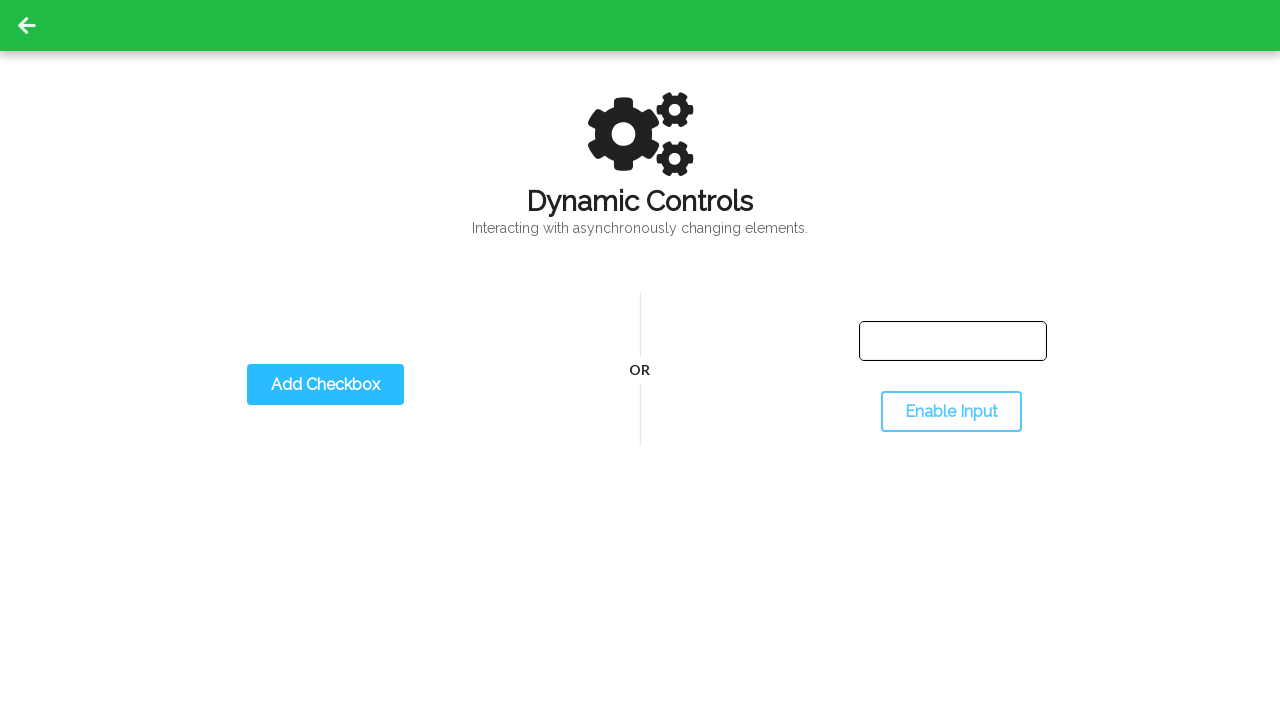

Clicked toggle button to show the checkbox again at (325, 385) on #toggleCheckbox
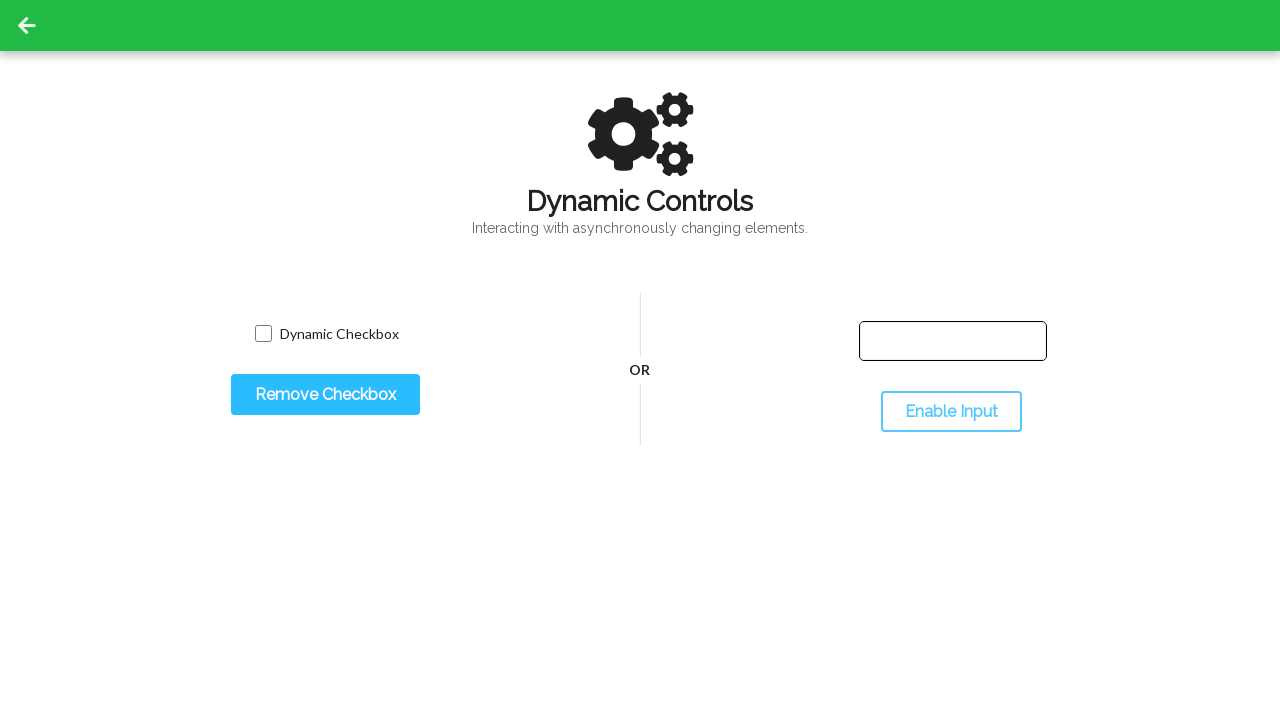

Checkbox reappeared and is now visible
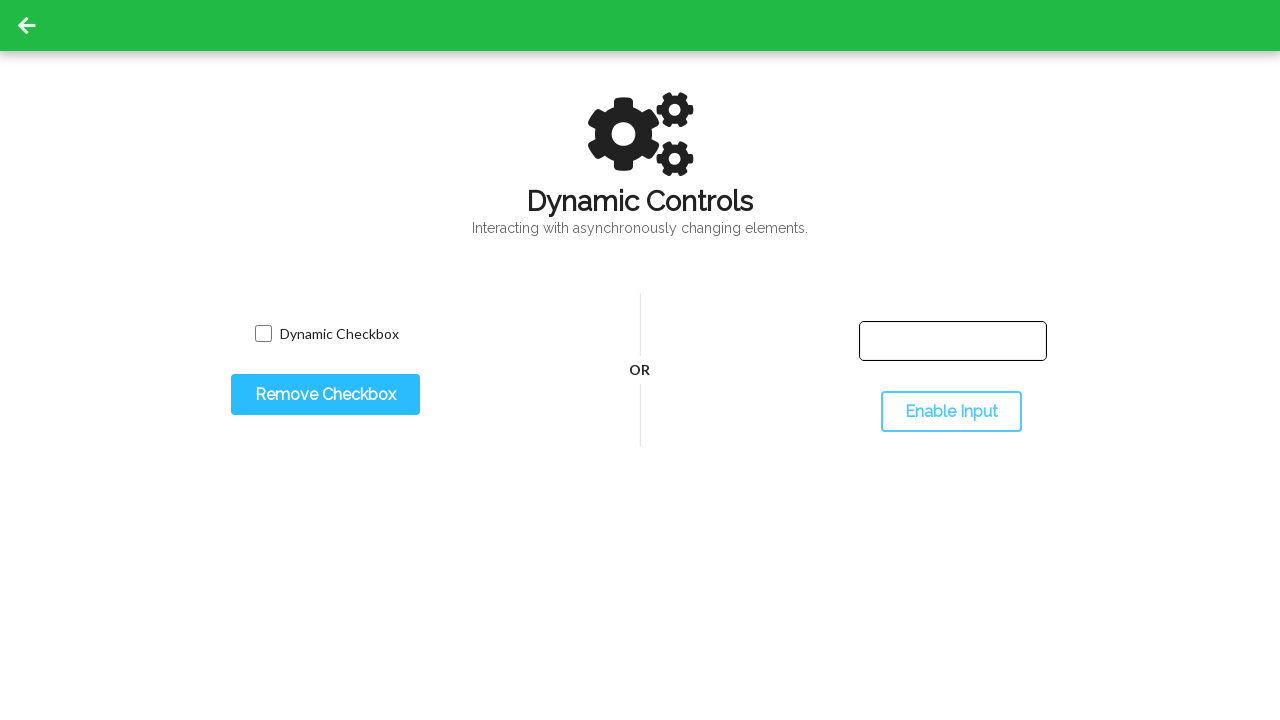

Clicked the checkbox to select it at (263, 334) on input.willDisappear
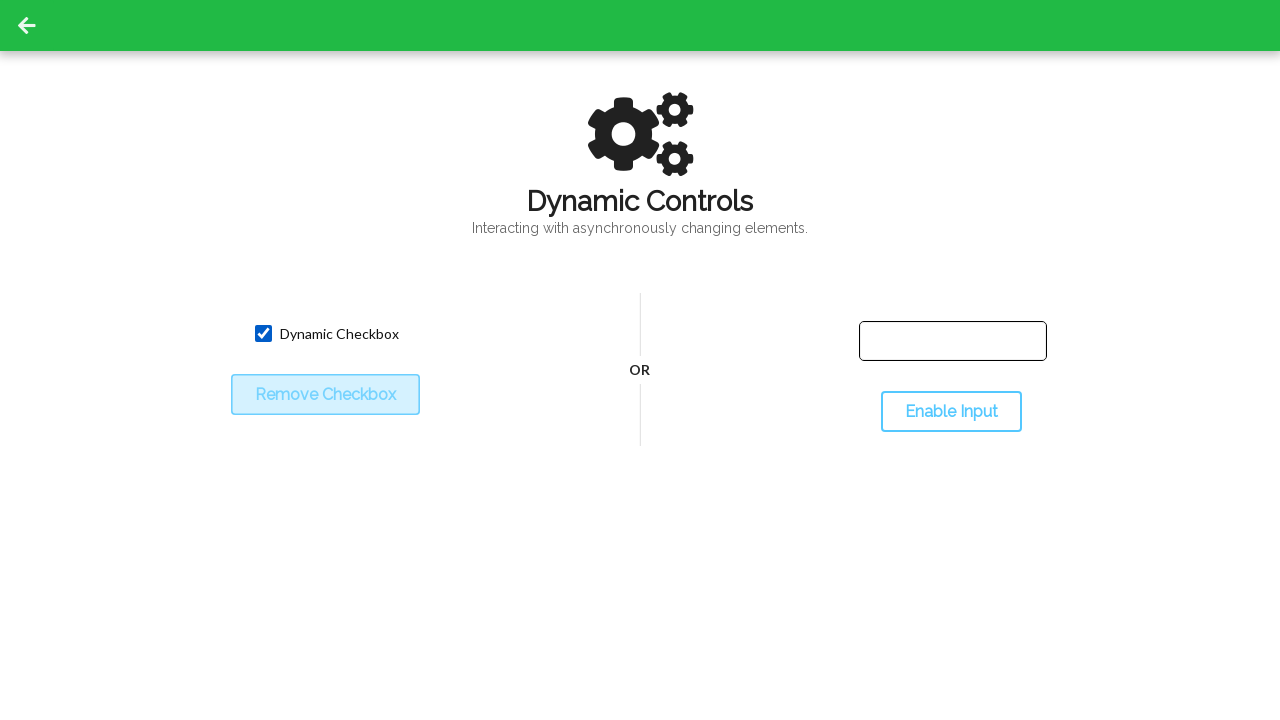

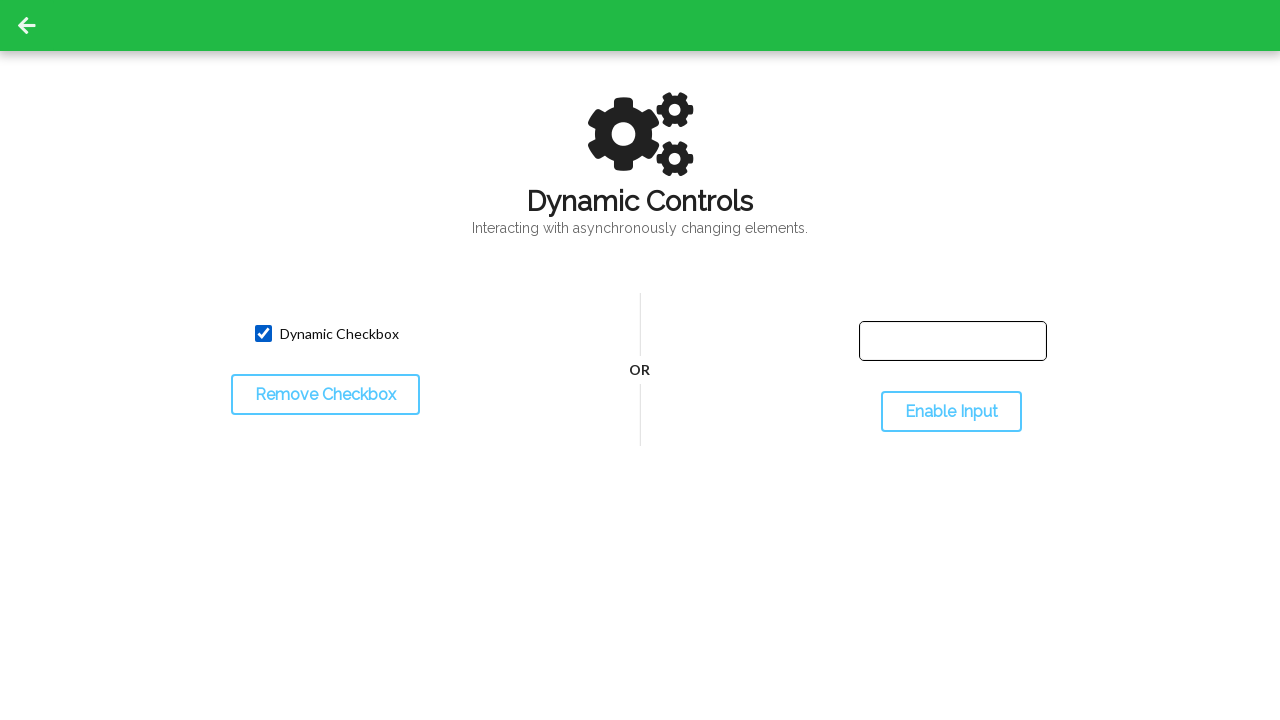